Tests double-click functionality on a button by performing a double-click action and verifying the success message appears

Starting URL: https://demoqa.com/buttons

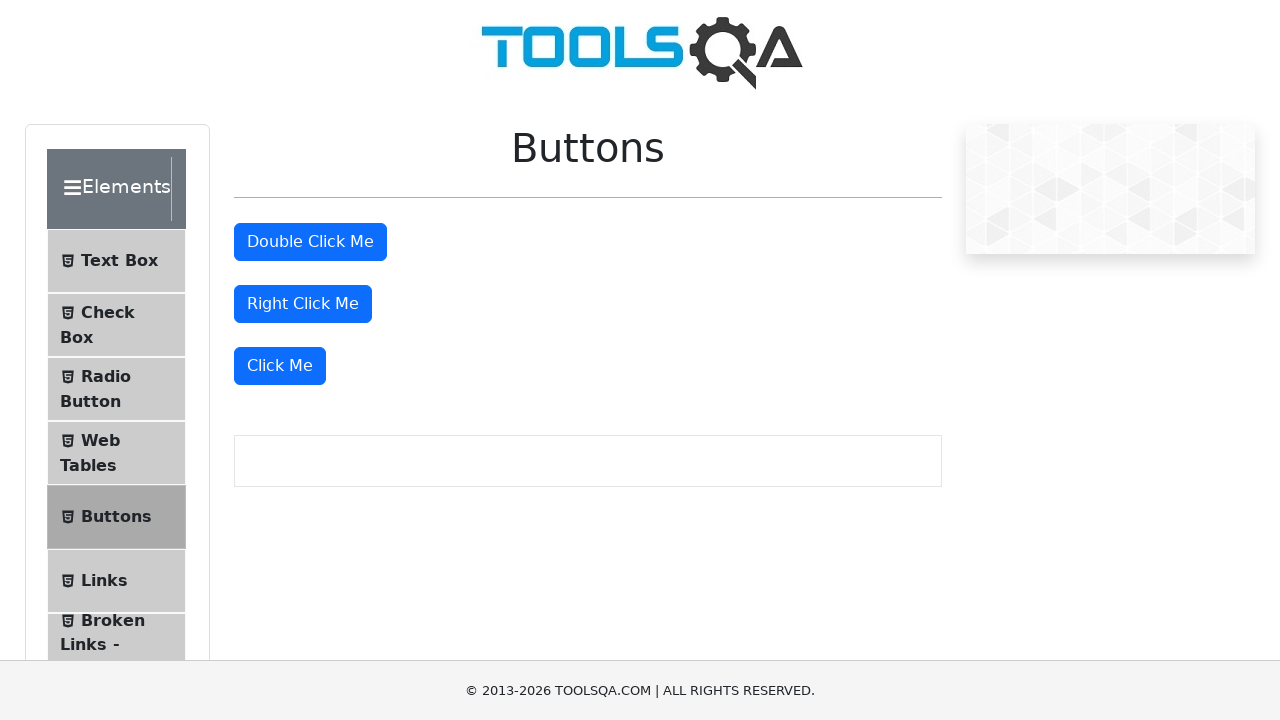

Located the double-click button element
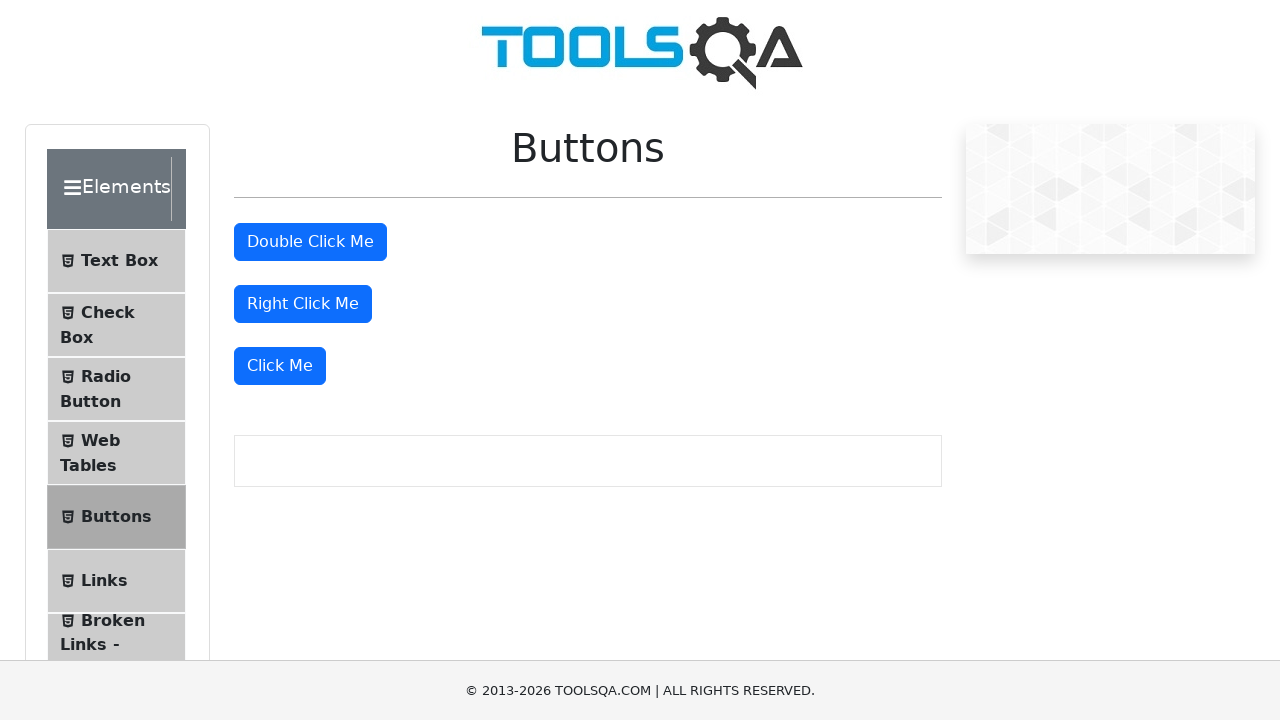

Scrolled double-click button into view
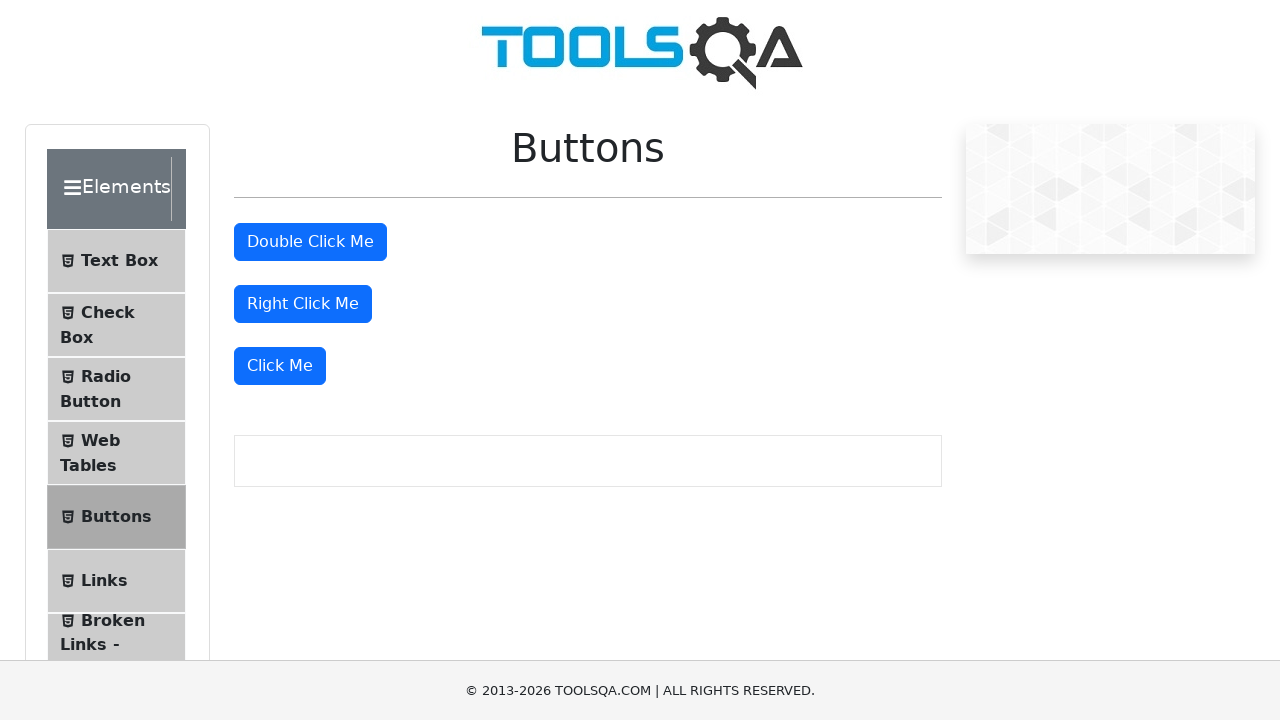

Performed double-click action on the button at (310, 242) on #doubleClickBtn
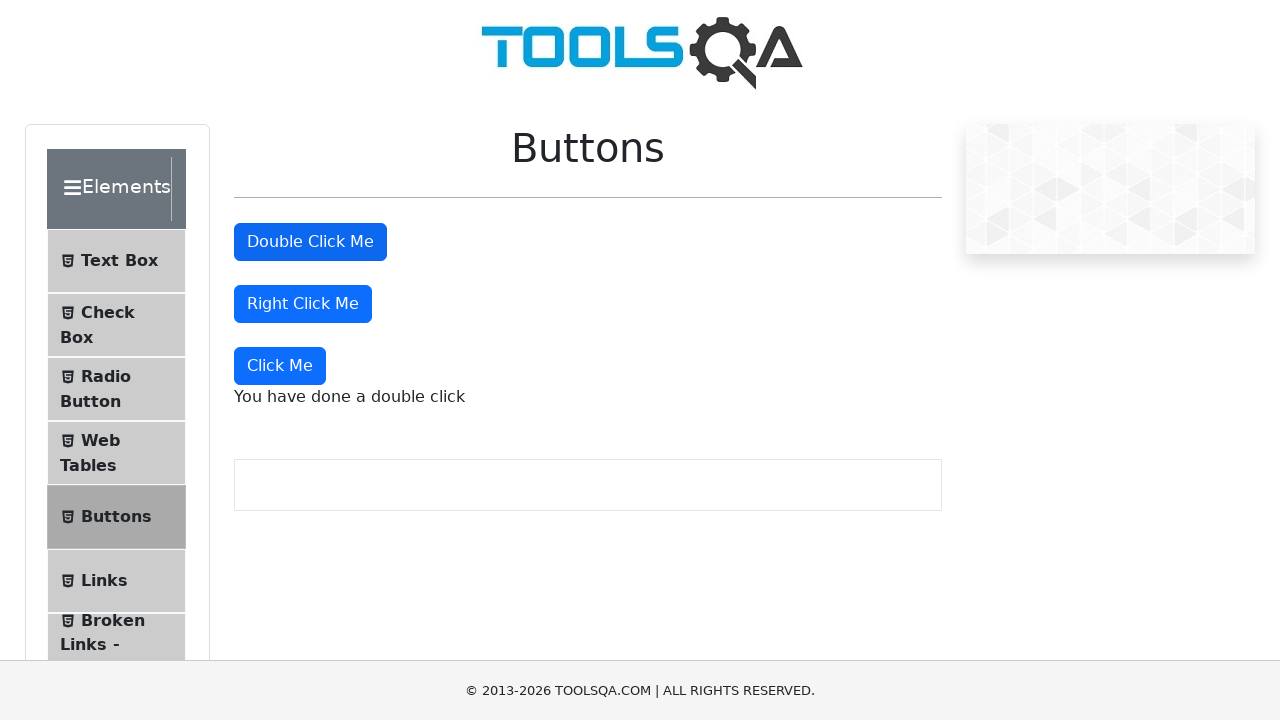

Verified success message appeared after double-click
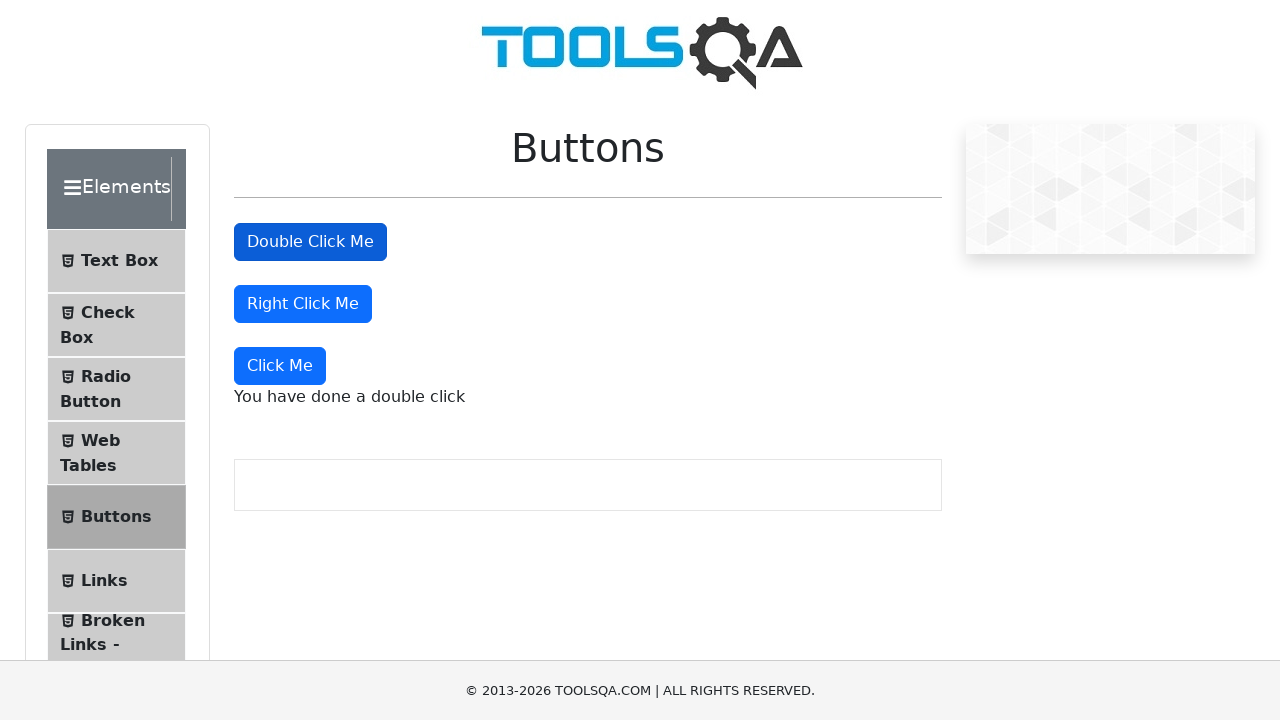

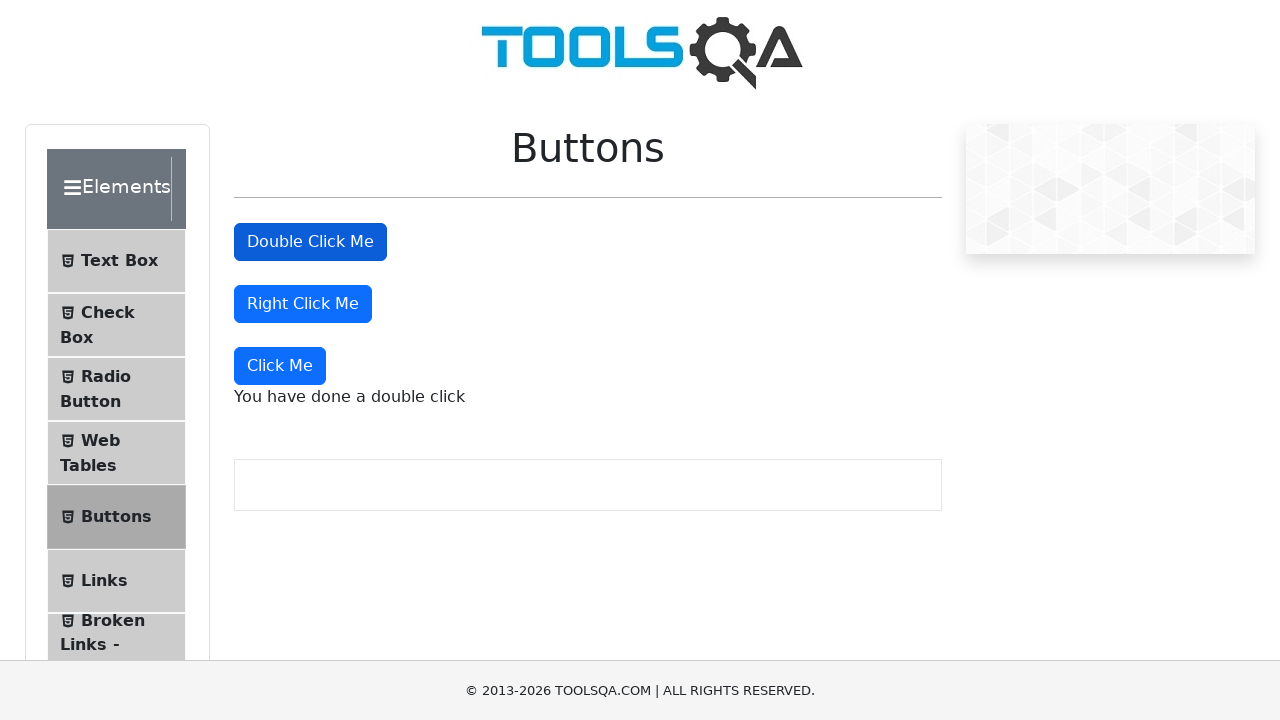